Tests form input functionality by entering text in the first name field on a registration page and verifying the input value can be retrieved via the value attribute.

Starting URL: https://naveenautomationlabs.com/opencart/index.php?route=account/register

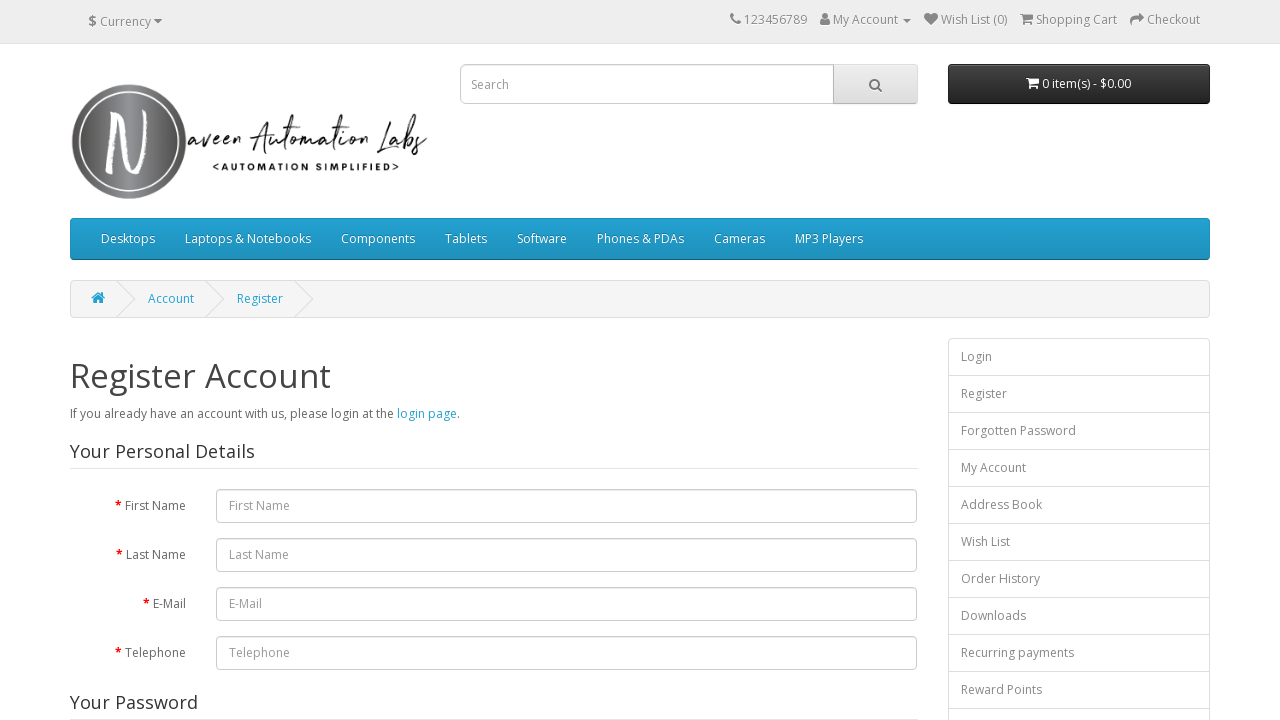

Waited for first name input field to load on registration page
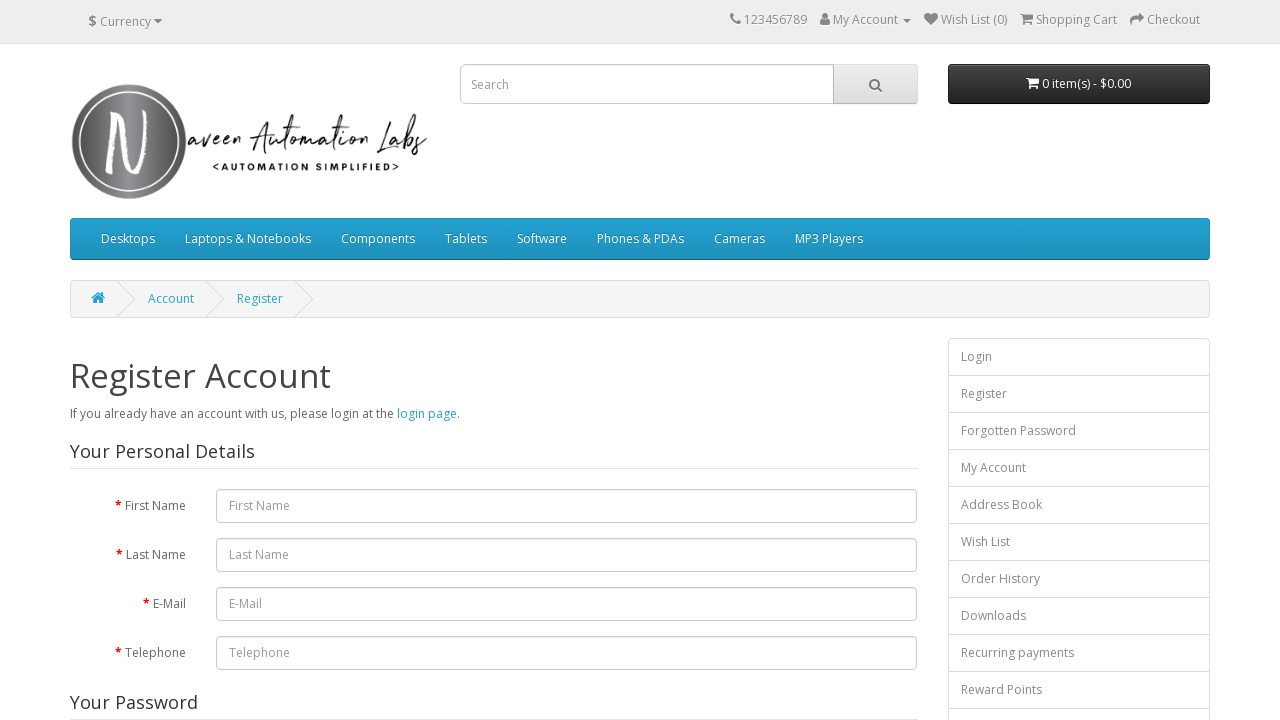

Filled first name field with 'TestingNigel' on #input-firstname
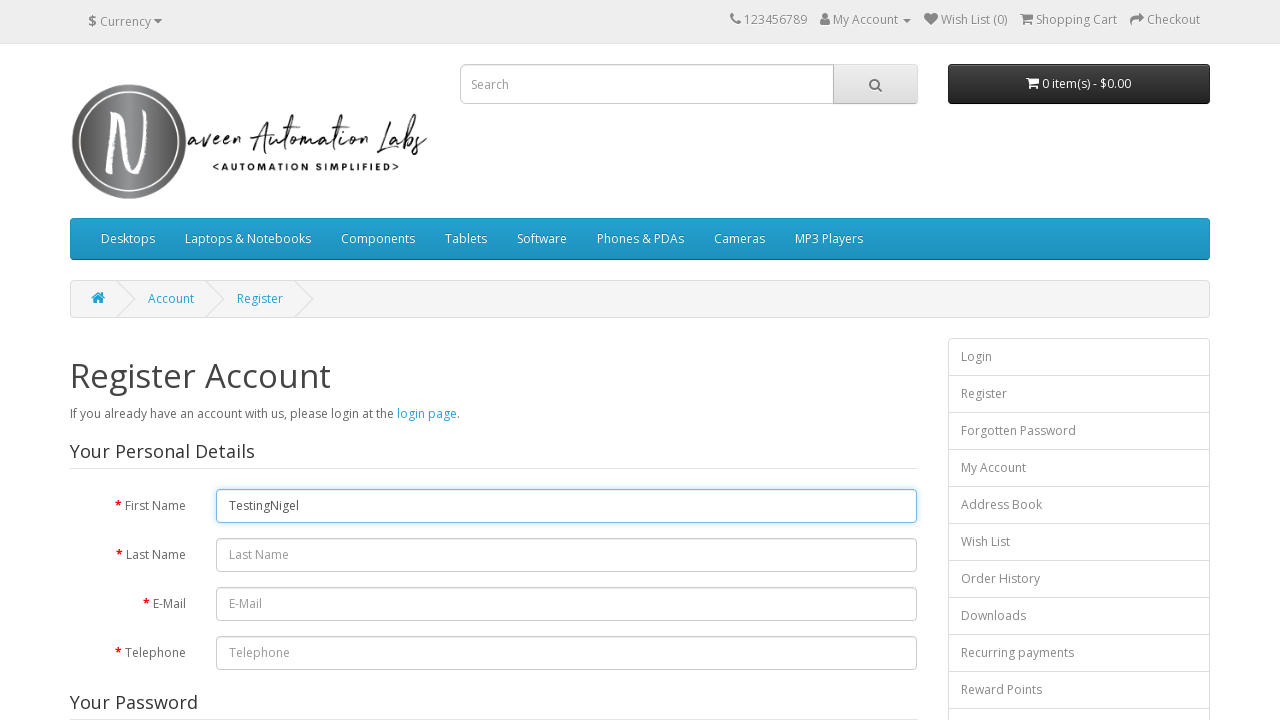

Retrieved value attribute from first name field: ''
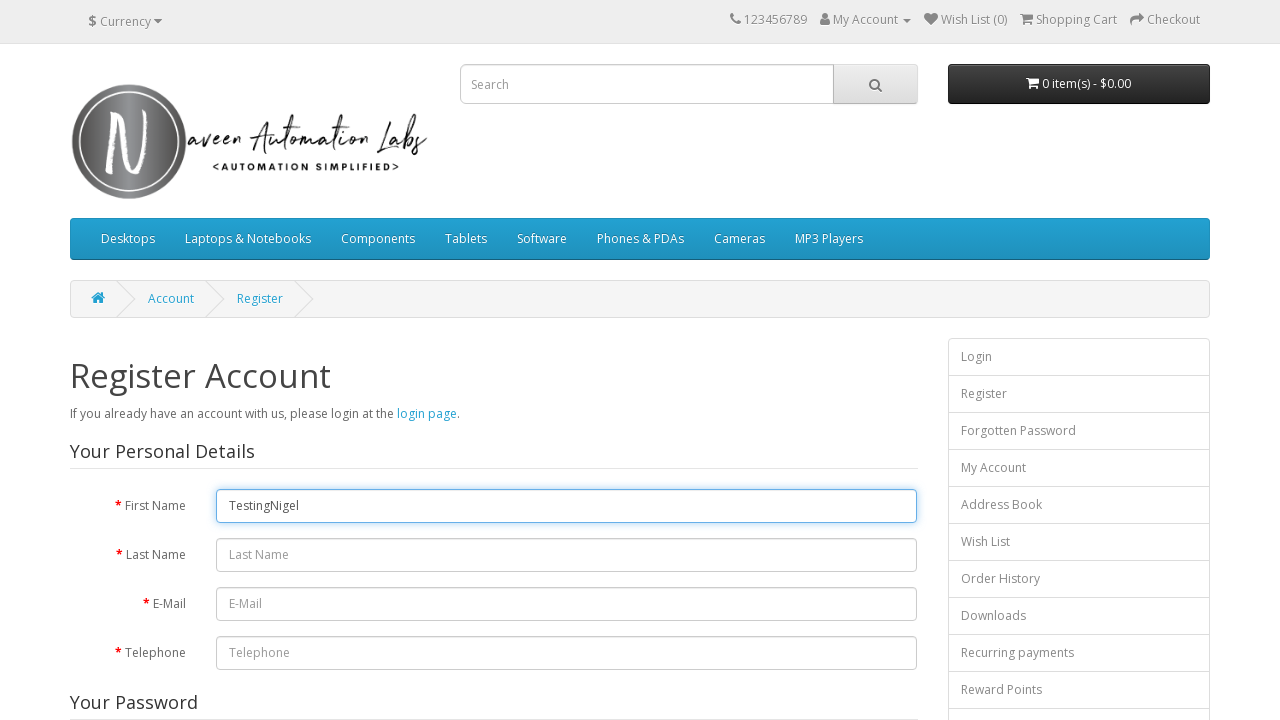

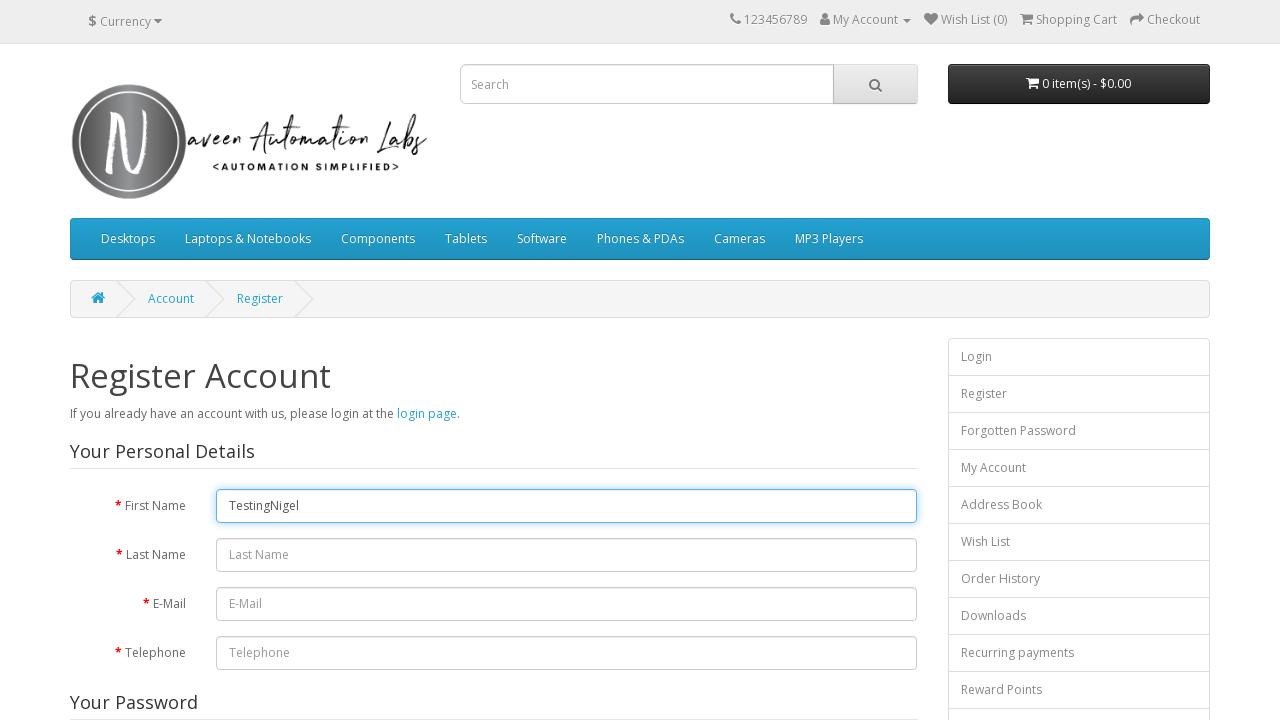